Navigates to the Artificial Intelligence page by clicking on the link and then returns back

Starting URL: https://www.tranktechnologies.com/

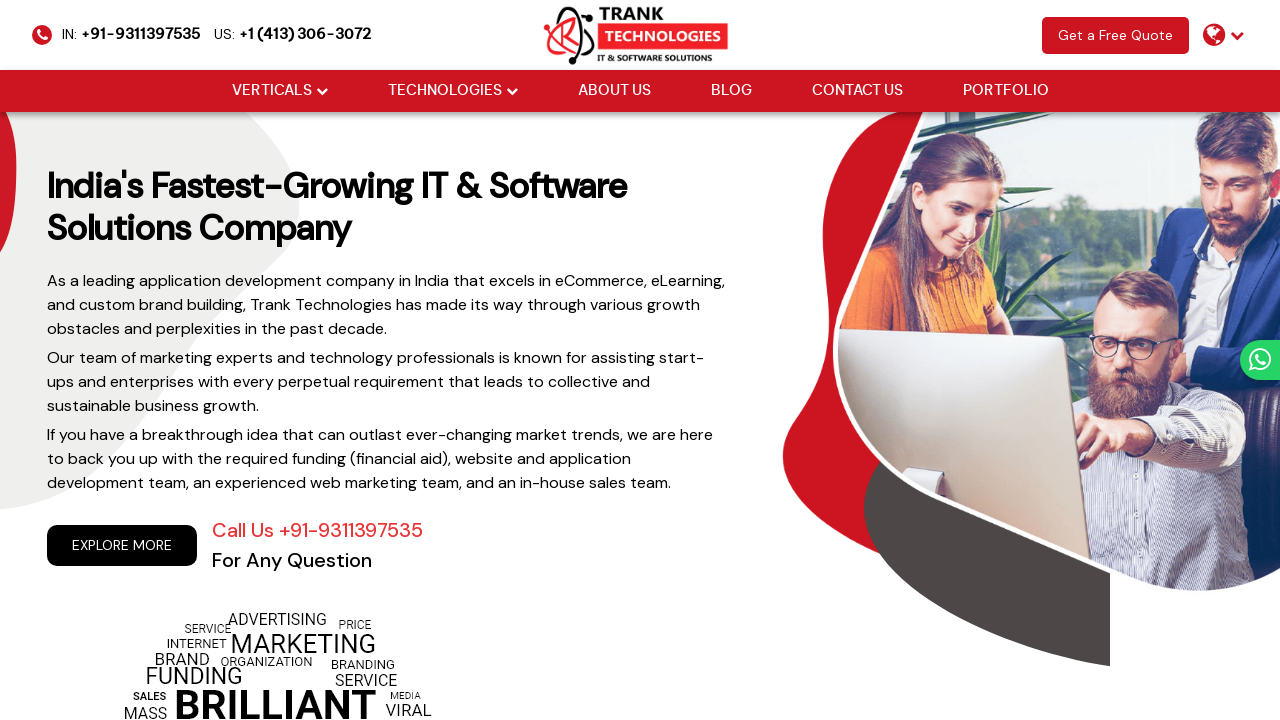

Clicked on Technologies menu at (444, 91) on xpath=//a[@href='#'][normalize-space()='Technologies']
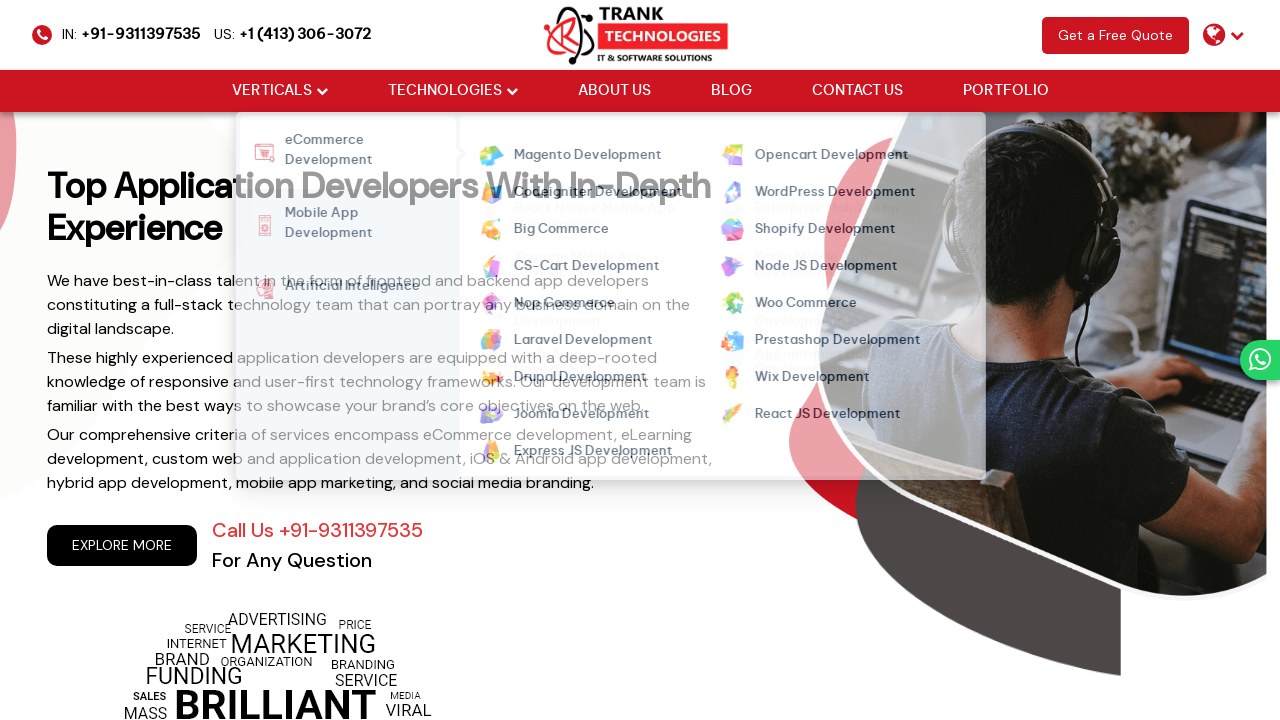

Clicked on Artificial Intelligence link at (344, 289) on xpath=//strong[normalize-space()='Artificial Intelligence']
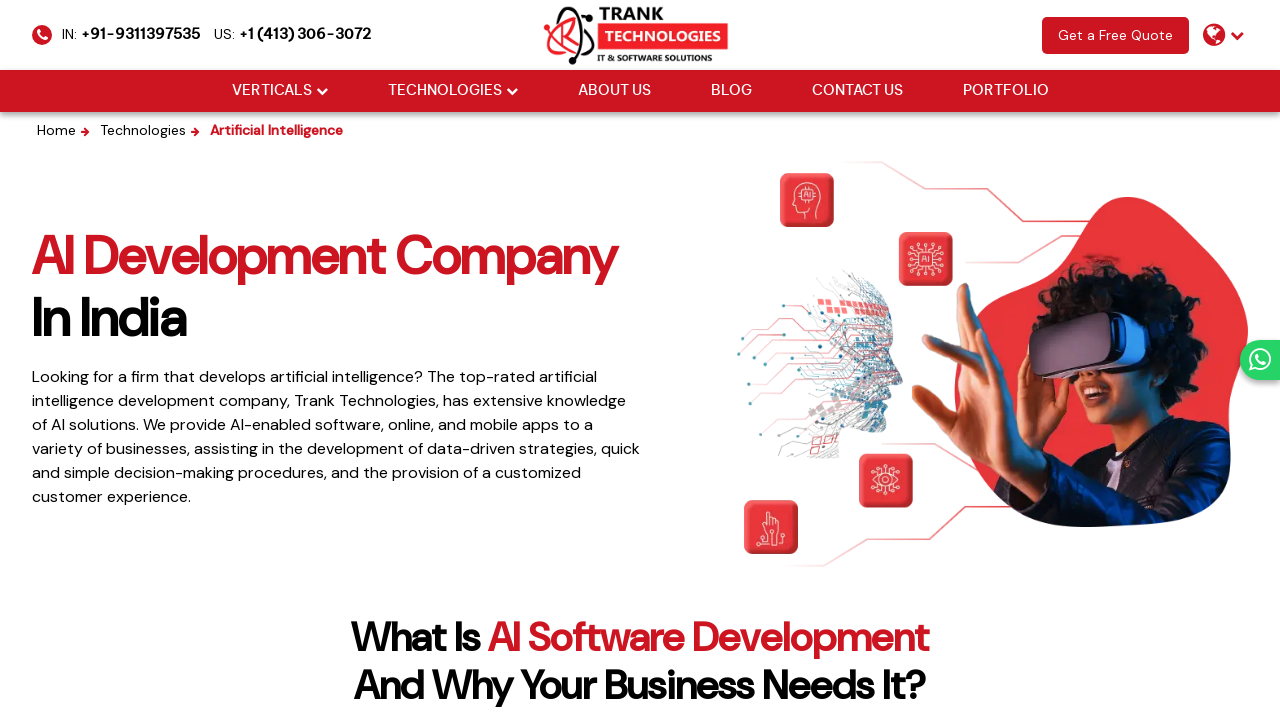

Navigated back to main page
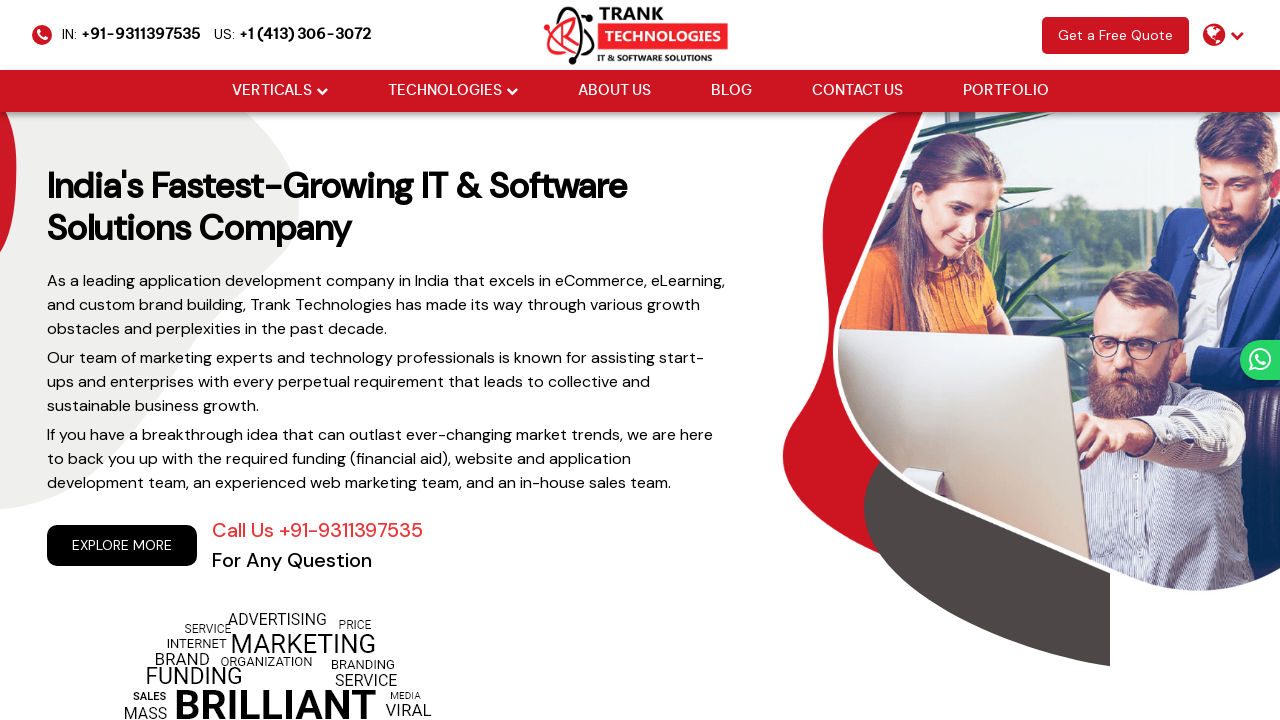

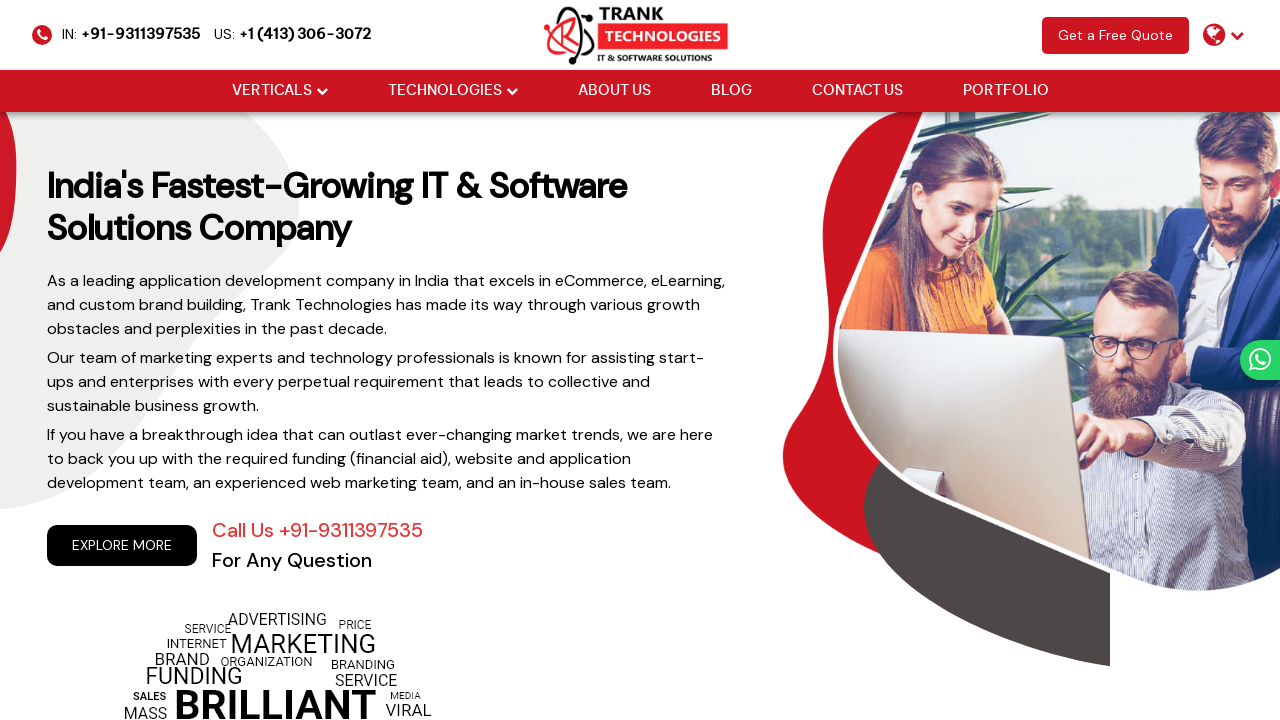